Tests drag and drop functionality by dragging an element to a drop target

Starting URL: https://testpages.eviltester.com/styled/drag-drop-javascript.html

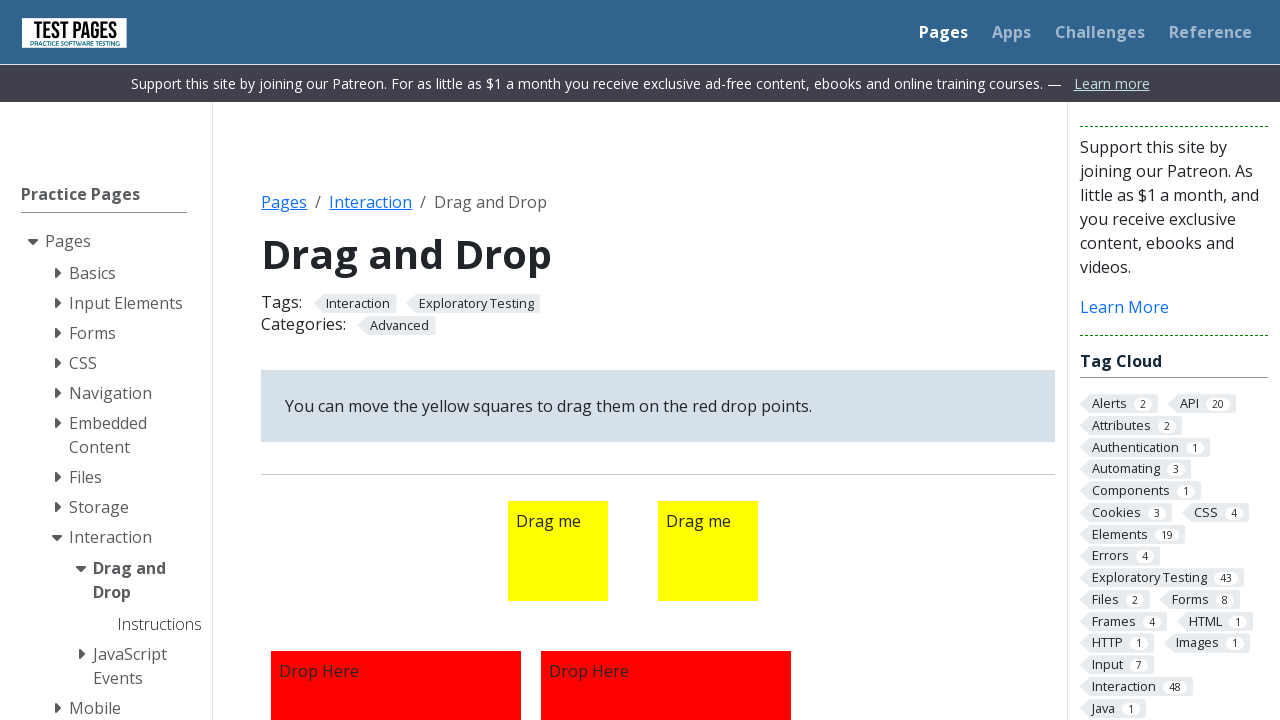

Navigated to drag and drop test page
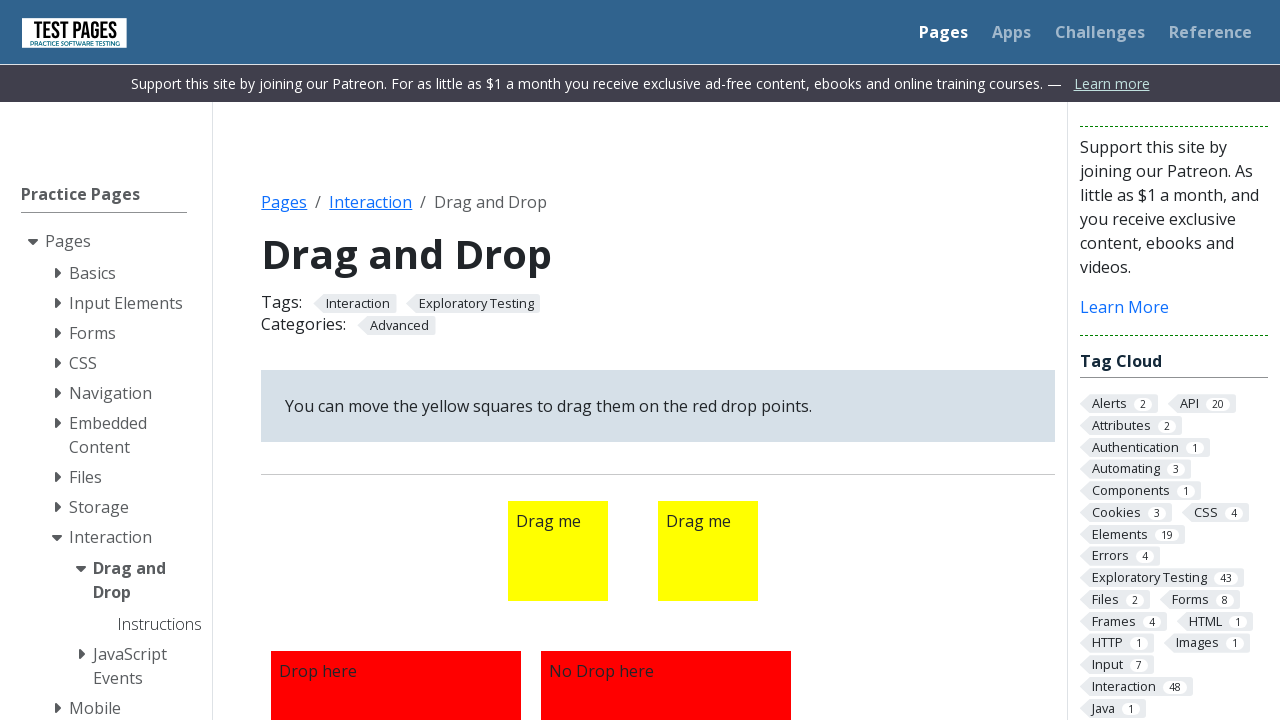

Dragged draggable1 element to droppable1 target at (396, 595)
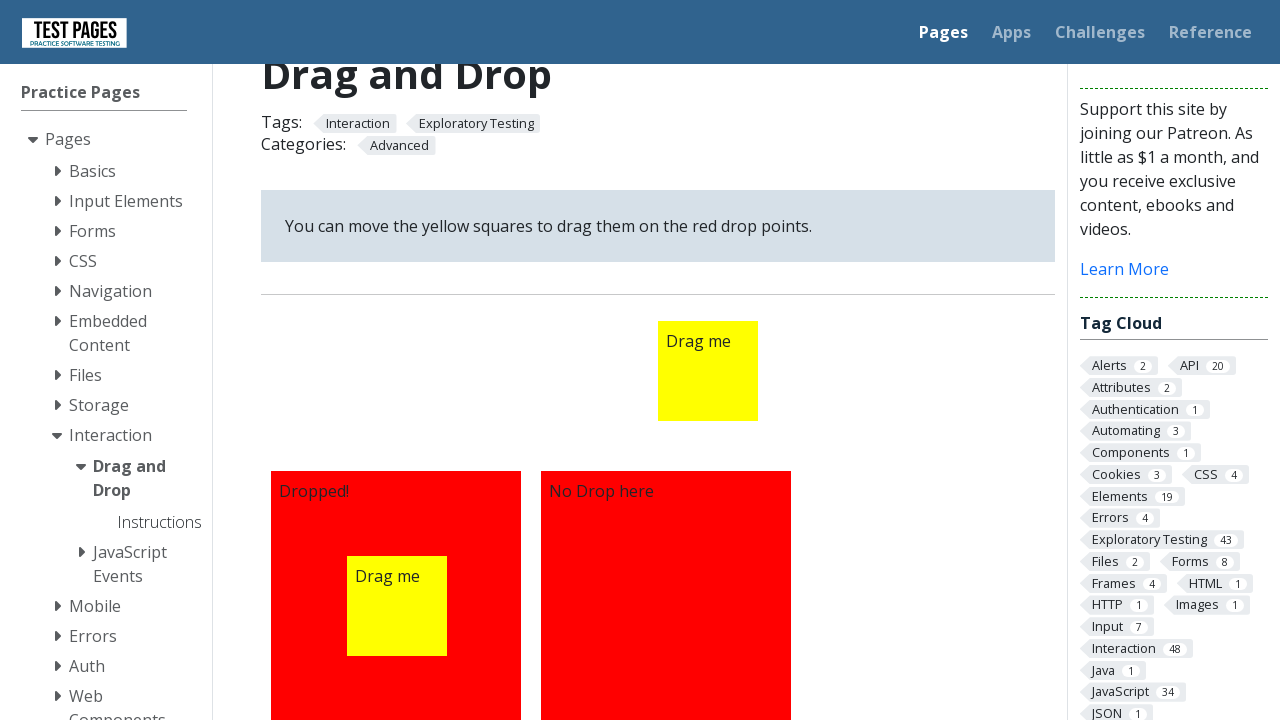

Verified that drop target contains 'Dropped!' text
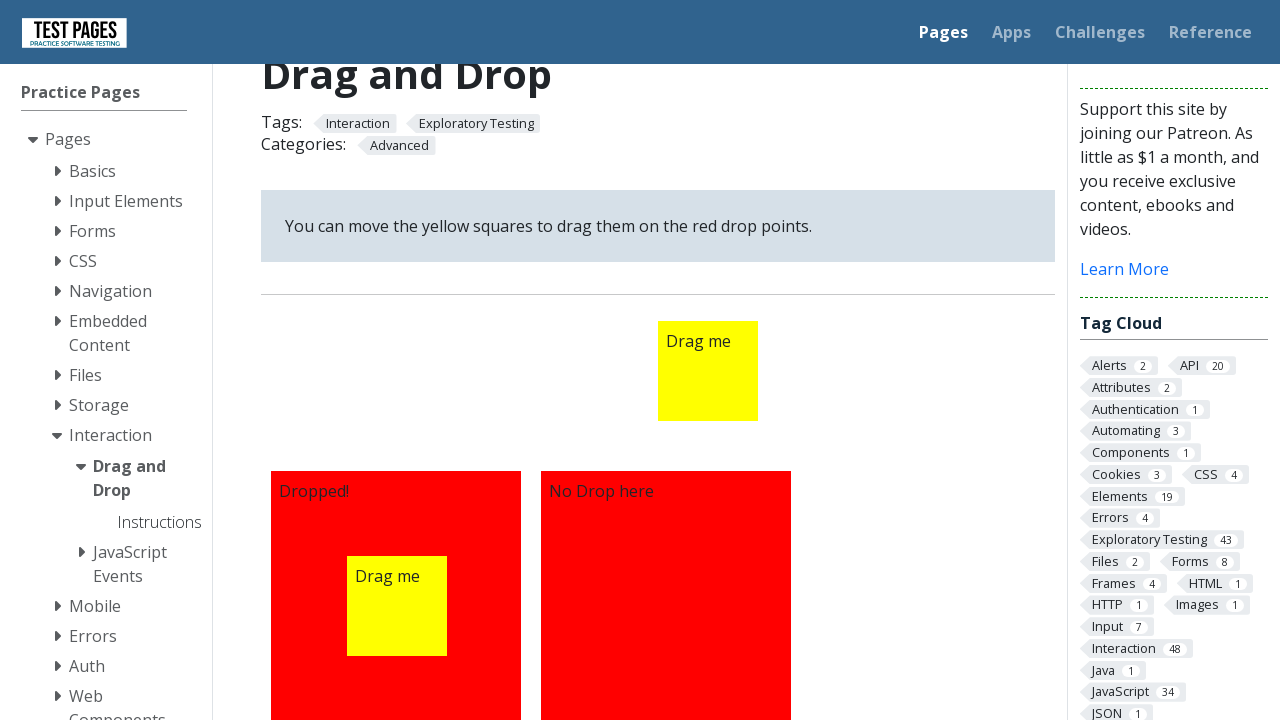

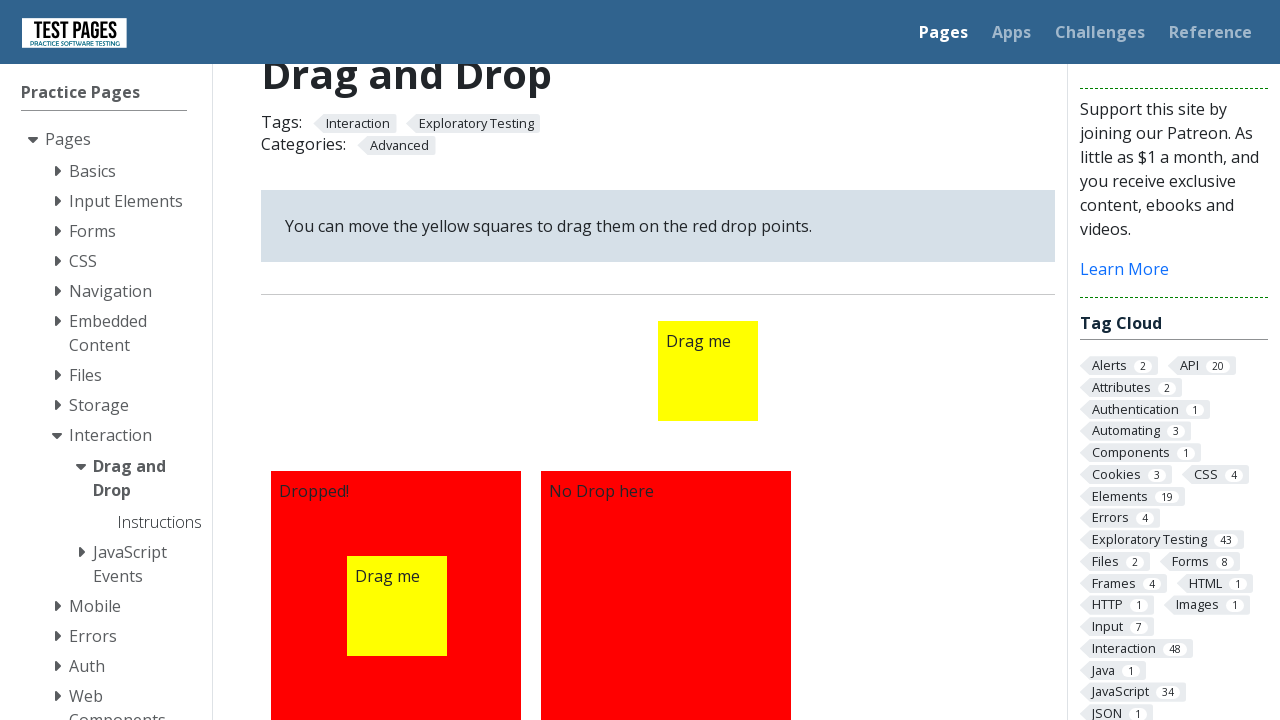